Tests interacting with multiple radio buttons on an HTML forms tutorial page by finding all radio button inputs within a table and clicking each one sequentially.

Starting URL: http://www.echoecho.com/htmlforms10.htm

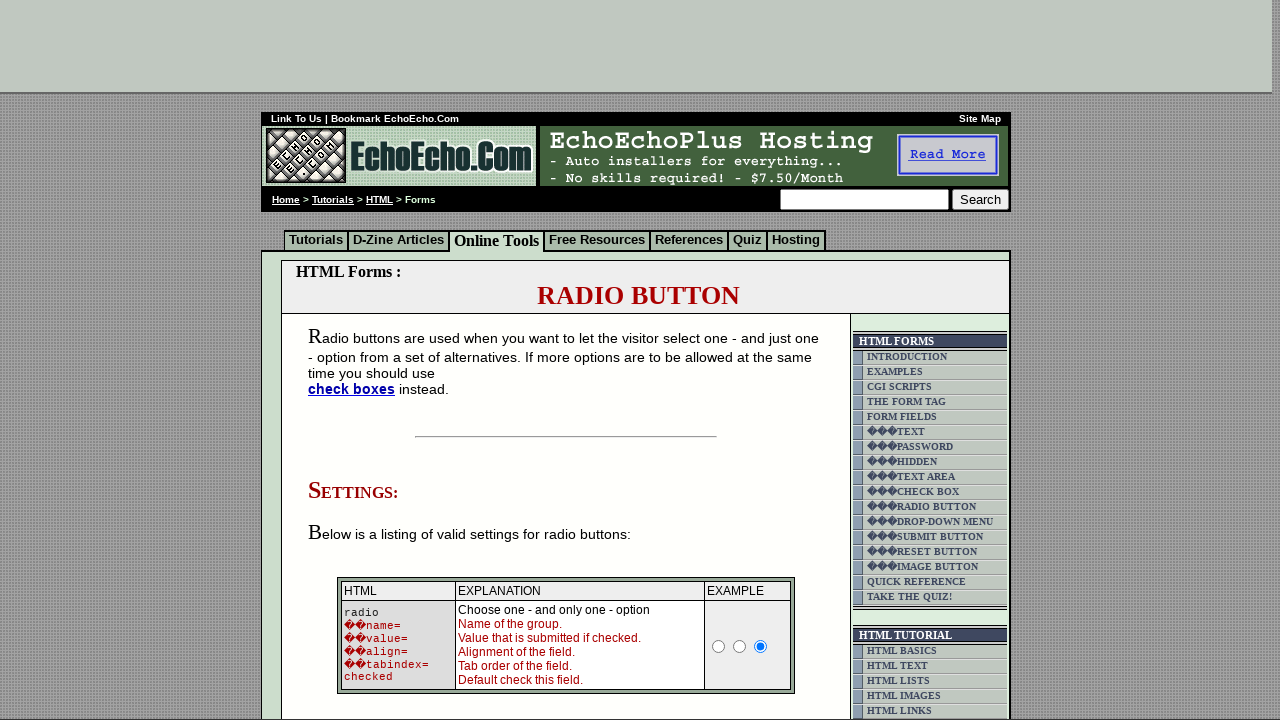

Page loaded and DOM content ready
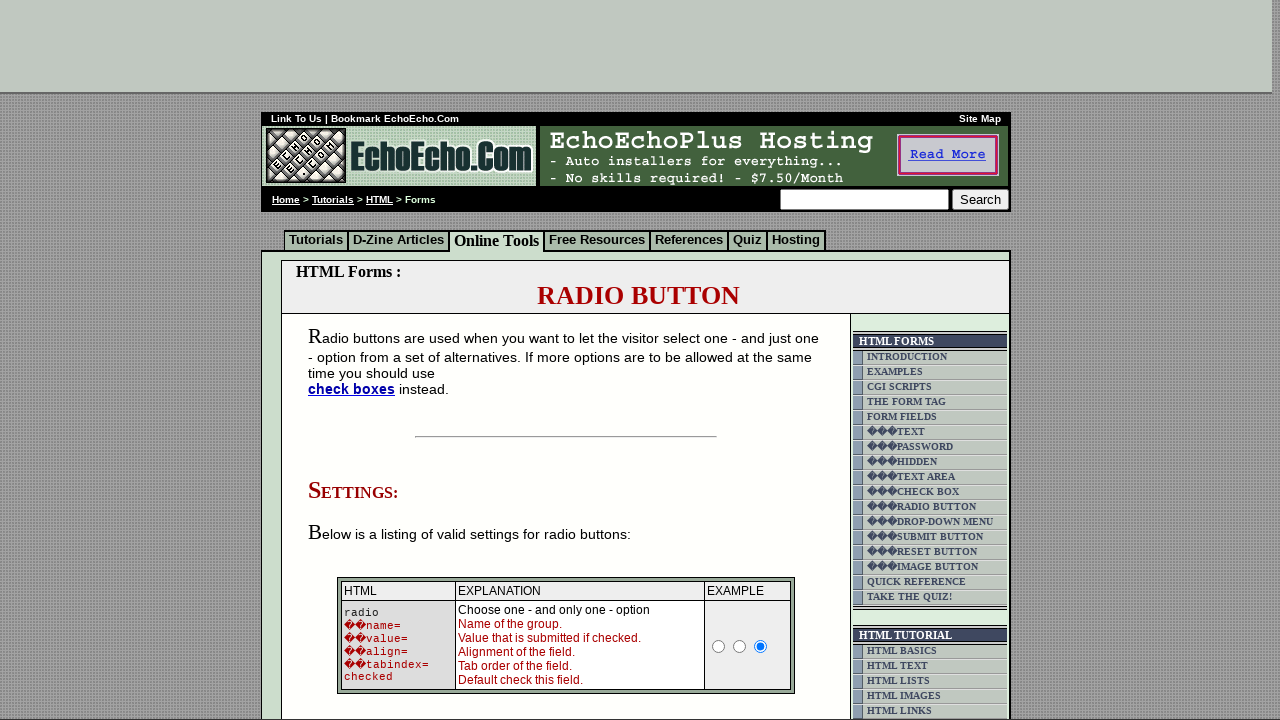

Located the table containing radio buttons
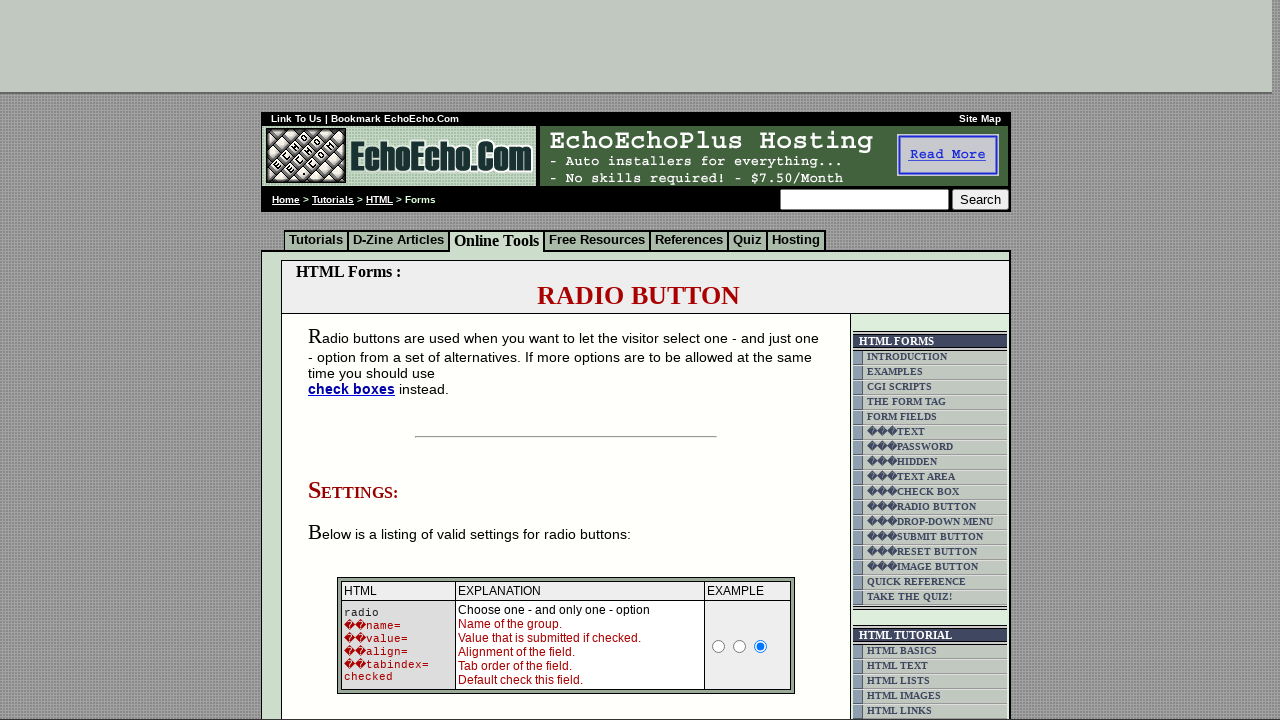

Found all radio button inputs within the table
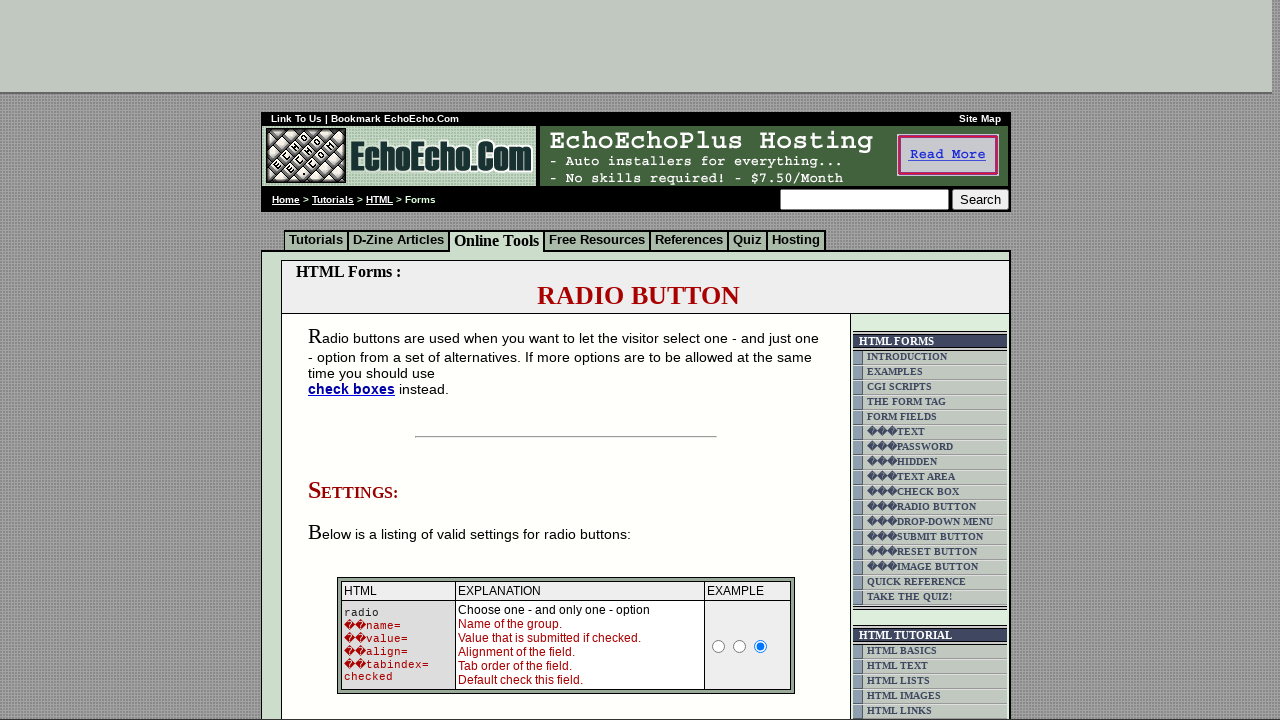

Clicked a radio button at (356, 360) on xpath=//html/body/div[2]/table[9]/tbody/tr/td[4]/table/tbody/tr/td/div/span/form
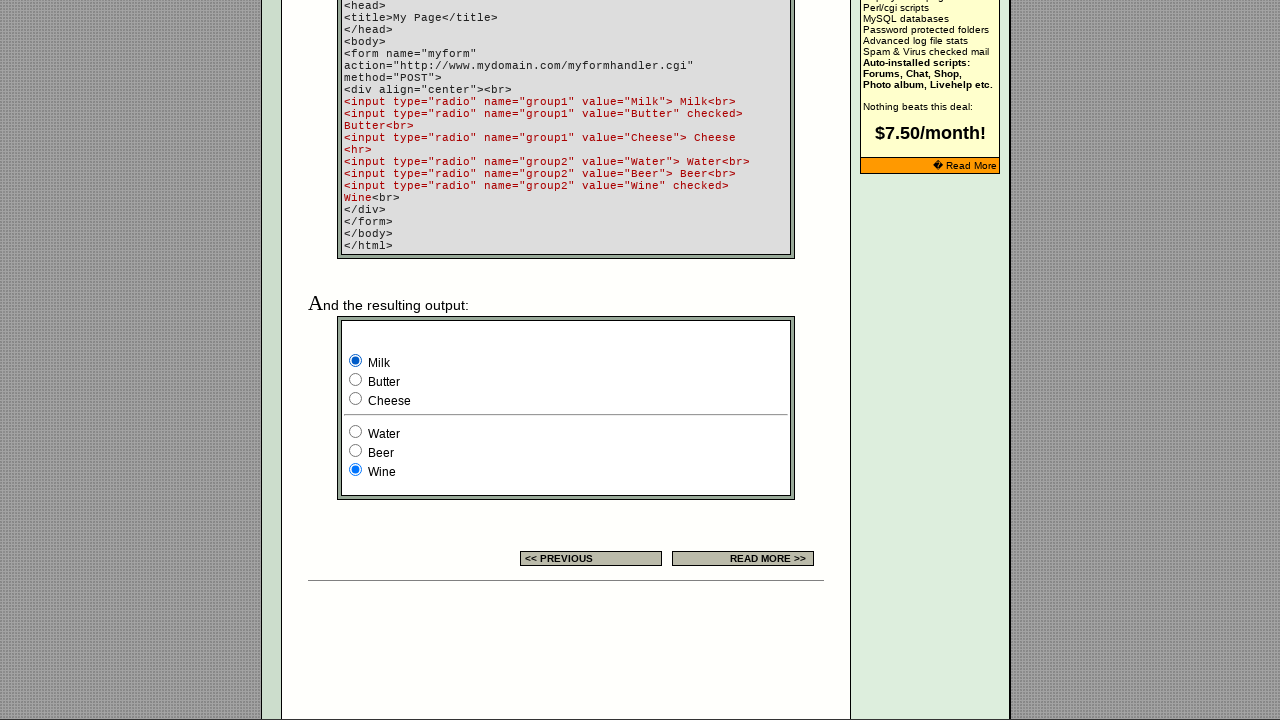

Clicked a radio button at (356, 380) on xpath=//html/body/div[2]/table[9]/tbody/tr/td[4]/table/tbody/tr/td/div/span/form
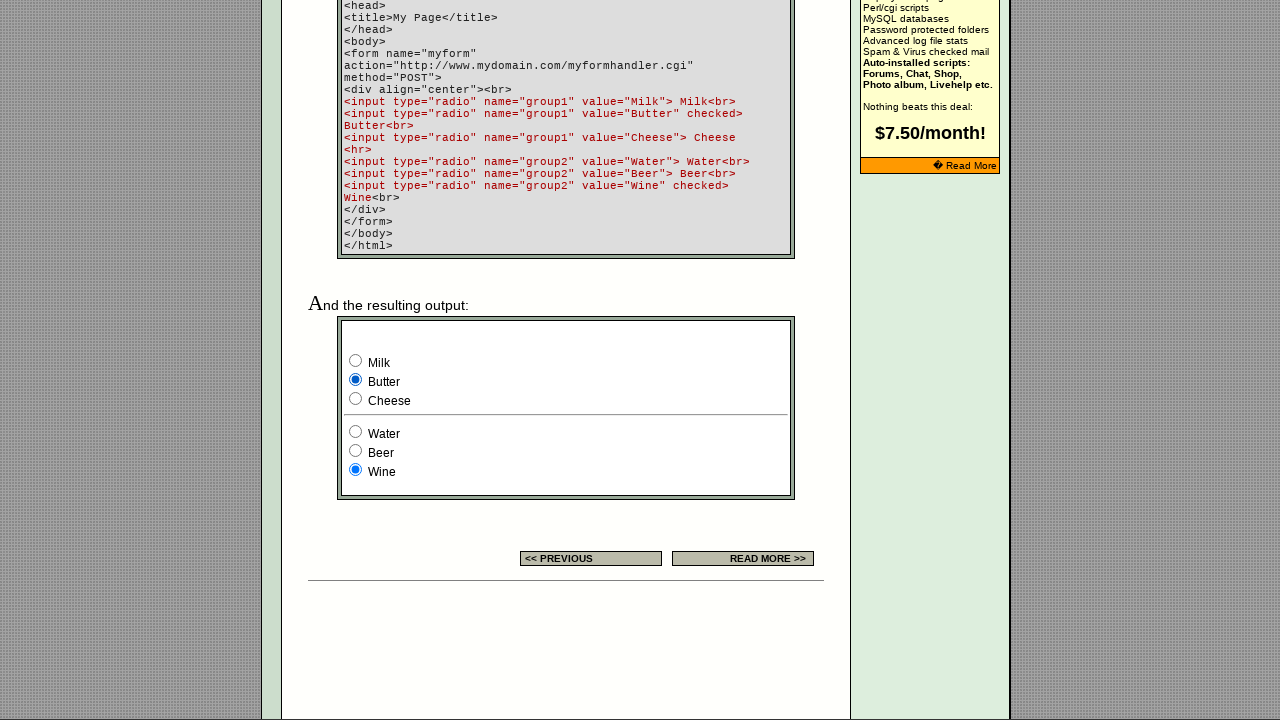

Clicked a radio button at (356, 398) on xpath=//html/body/div[2]/table[9]/tbody/tr/td[4]/table/tbody/tr/td/div/span/form
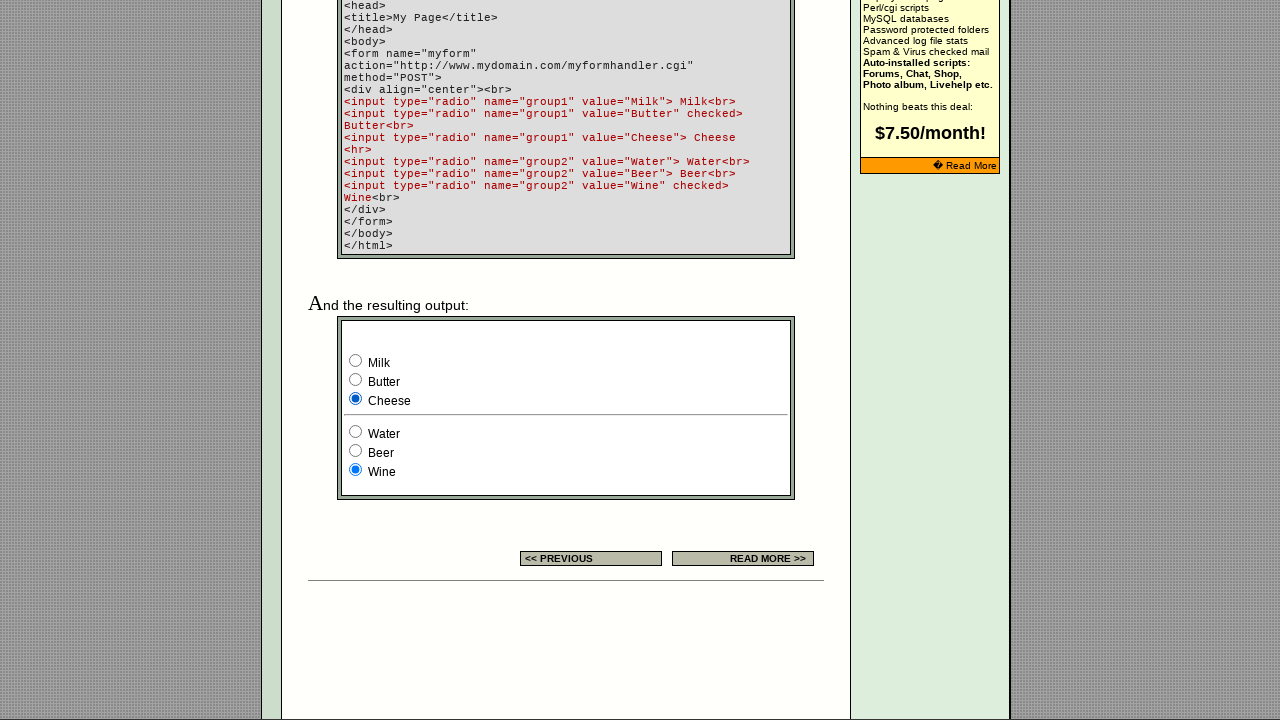

Clicked a radio button at (356, 432) on xpath=//html/body/div[2]/table[9]/tbody/tr/td[4]/table/tbody/tr/td/div/span/form
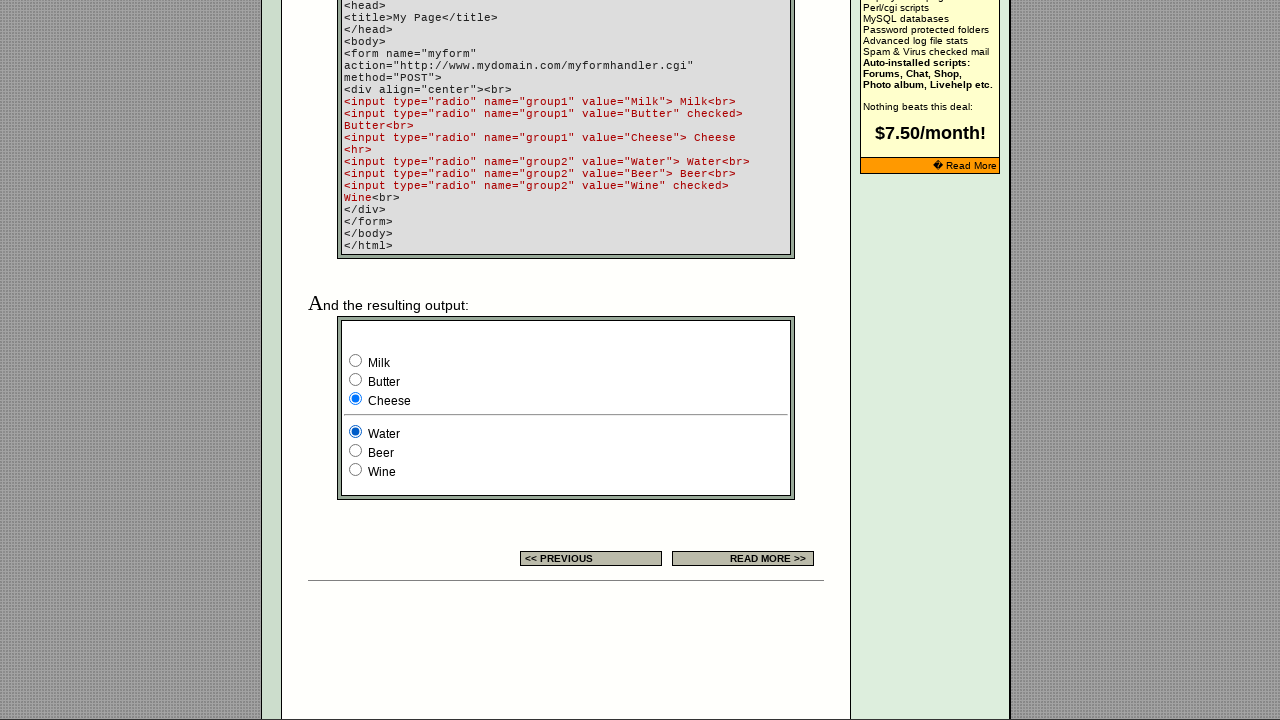

Clicked a radio button at (356, 450) on xpath=//html/body/div[2]/table[9]/tbody/tr/td[4]/table/tbody/tr/td/div/span/form
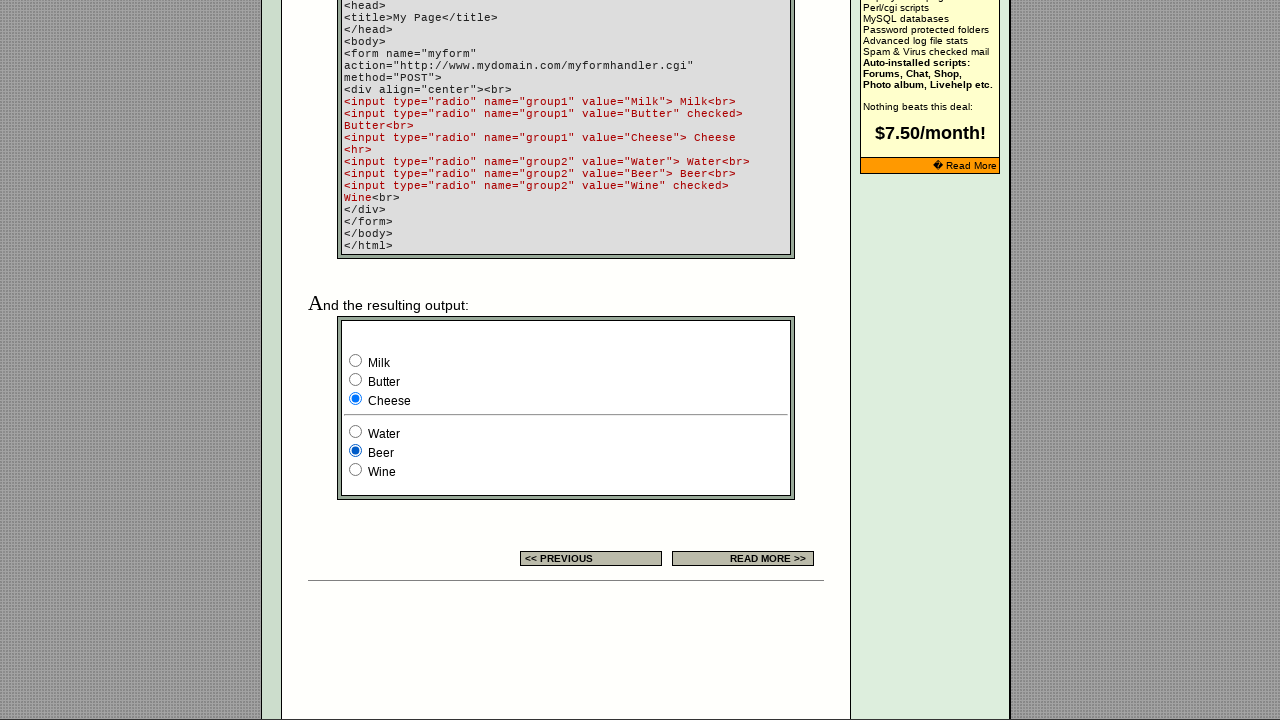

Clicked a radio button at (356, 470) on xpath=//html/body/div[2]/table[9]/tbody/tr/td[4]/table/tbody/tr/td/div/span/form
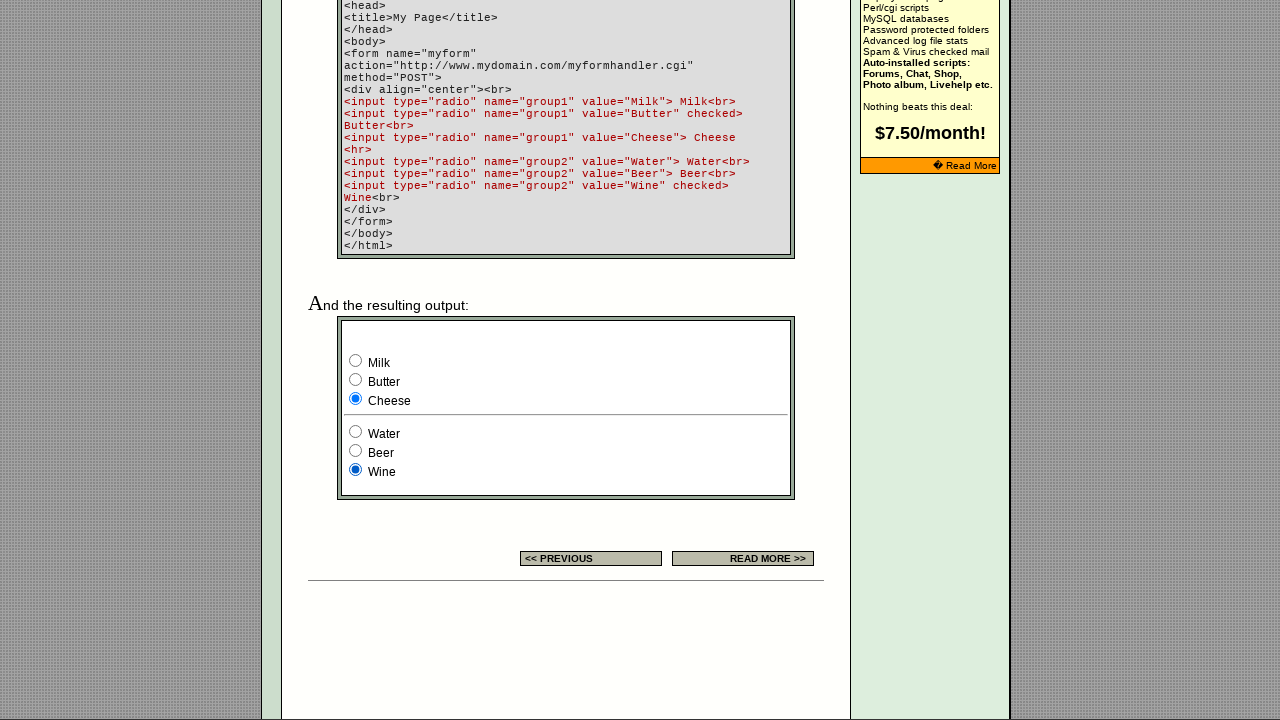

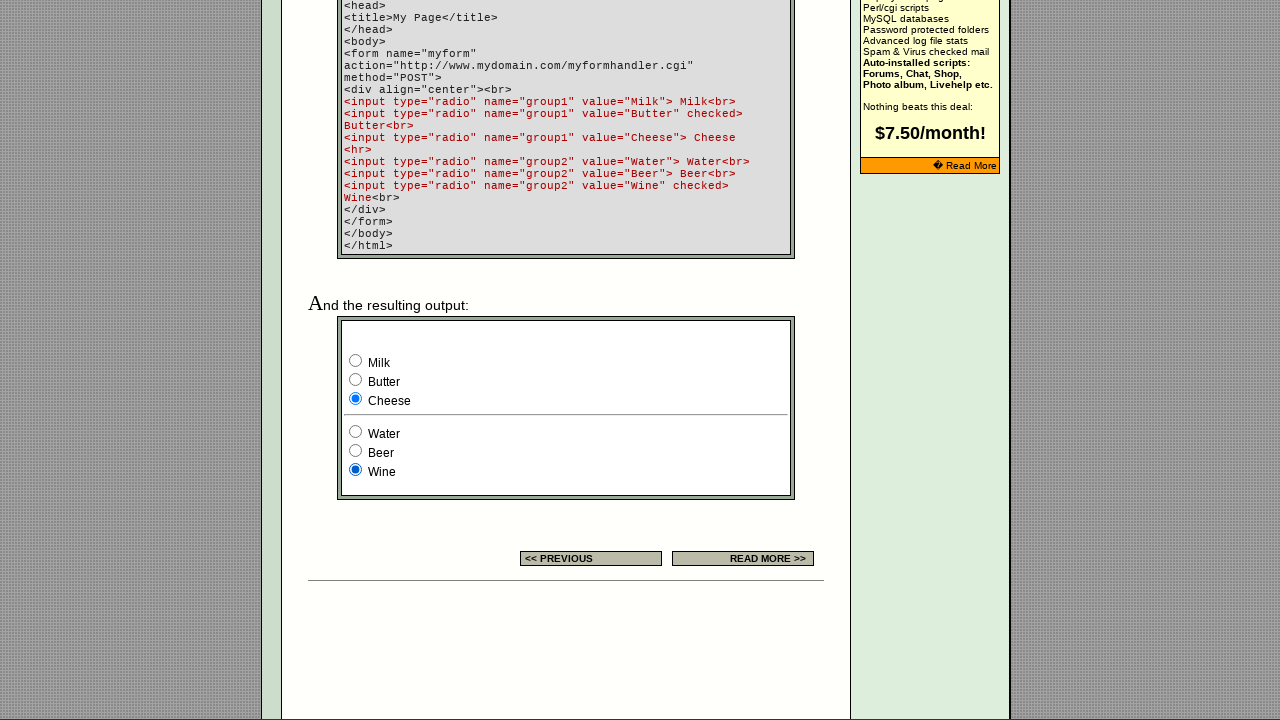